Navigates to Flipkart homepage and waits for the page to load

Starting URL: https://www.flipkart.com/

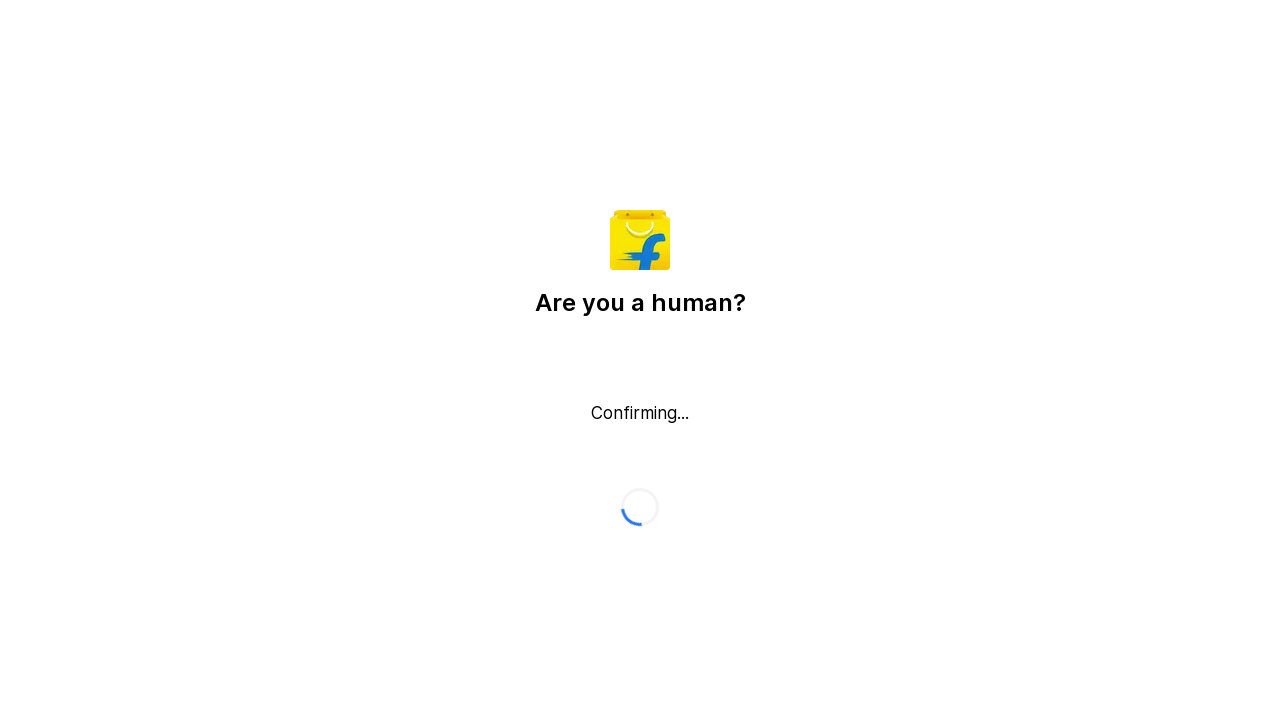

Navigated to Flipkart homepage and waited for DOM to load
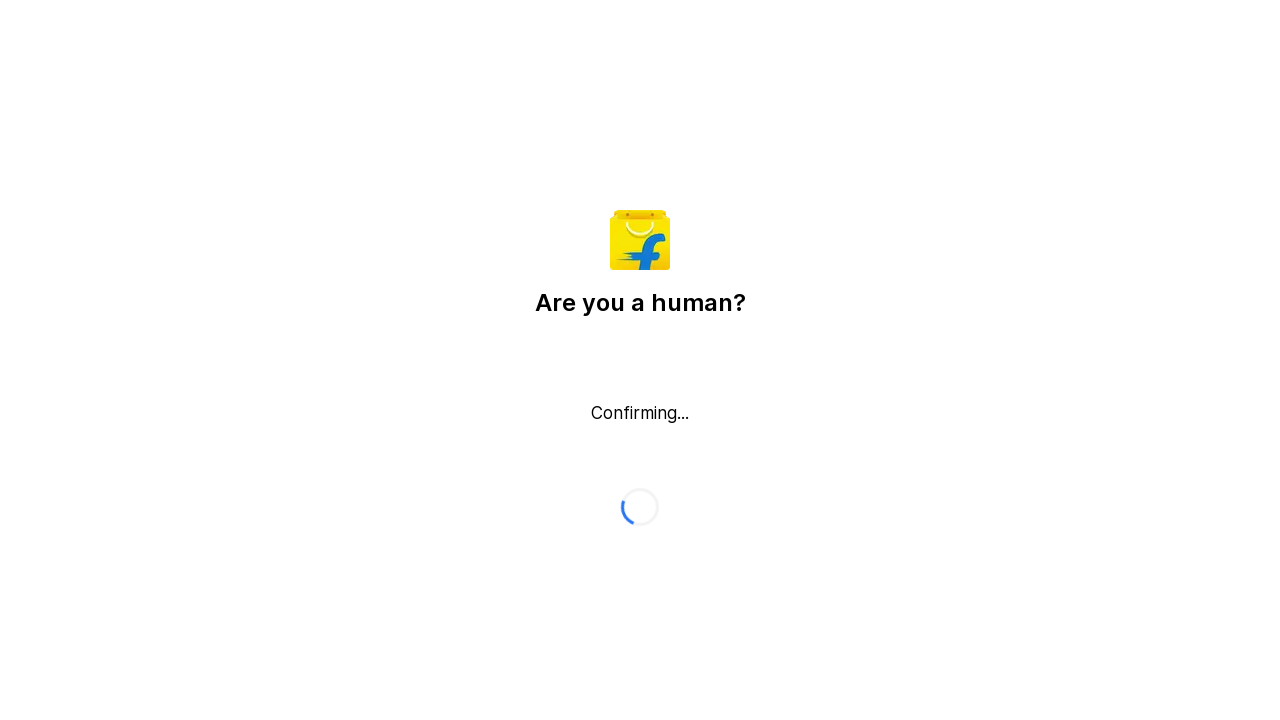

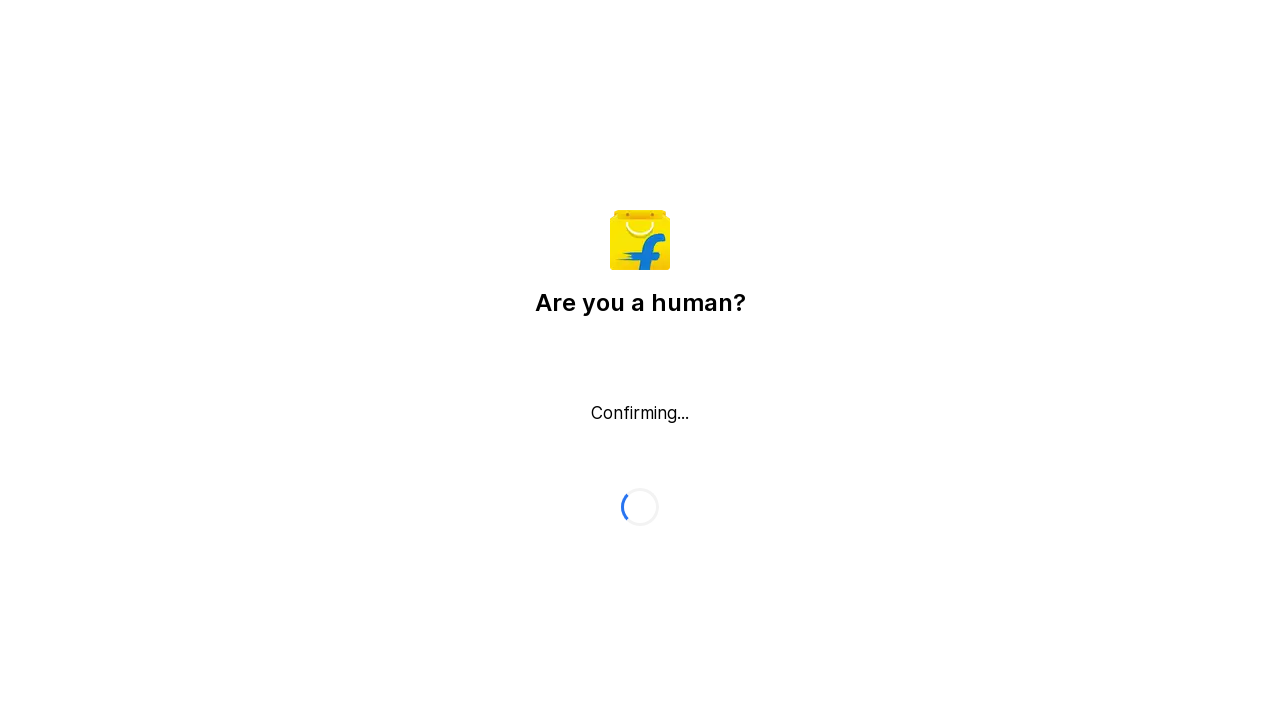